Navigates to Gmail homepage and verifies the page loads by checking the page title

Starting URL: https://www.gmail.com

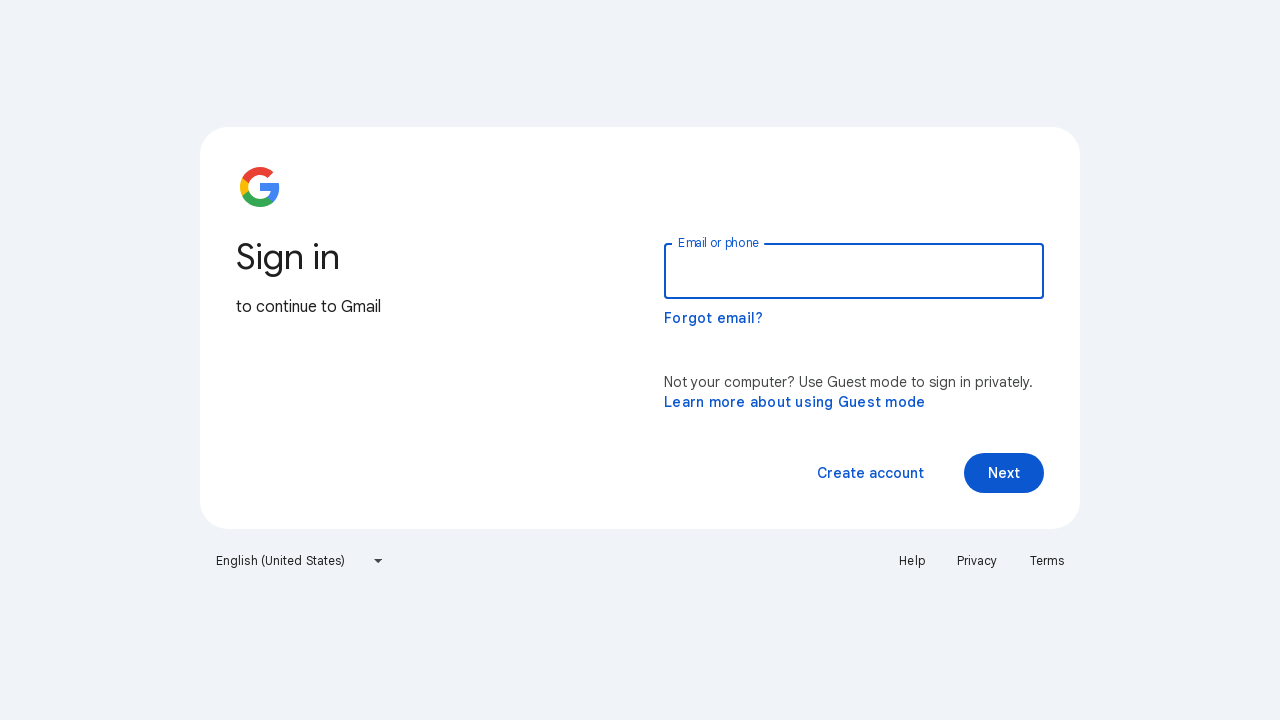

Navigated to Gmail homepage
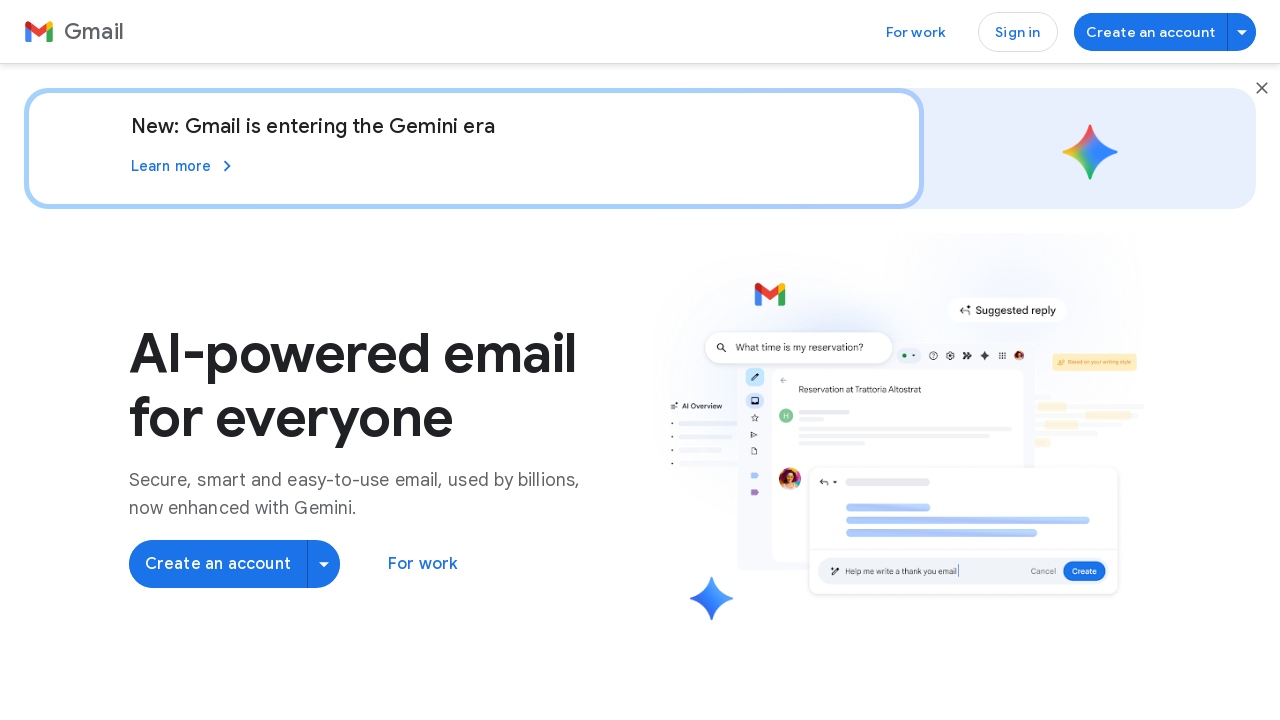

Page loaded (domcontentloaded state reached)
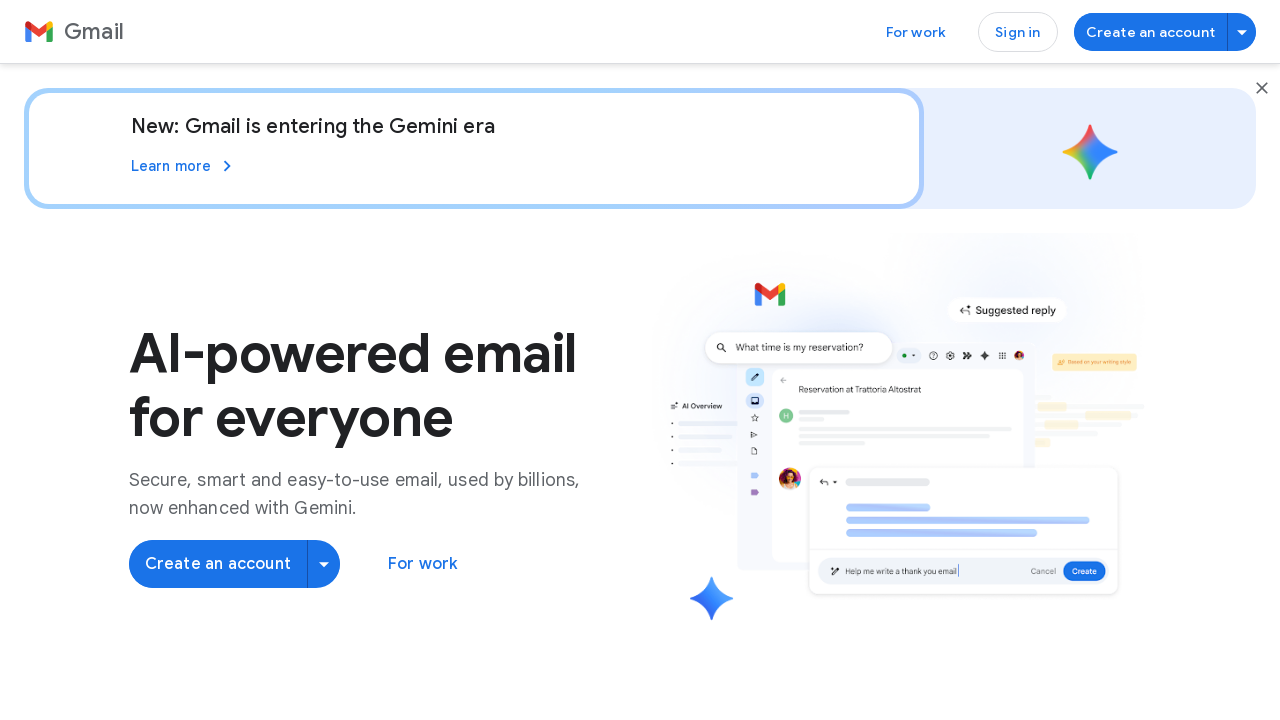

Retrieved page title
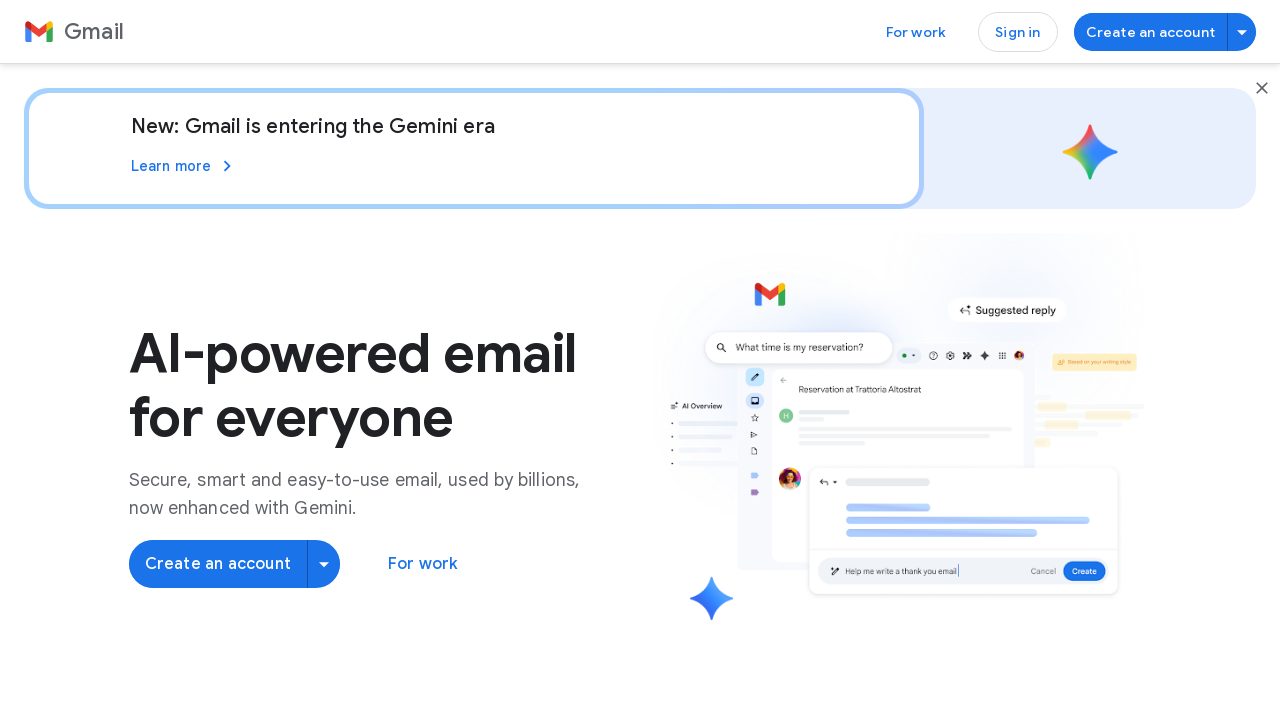

Verified page title is not empty
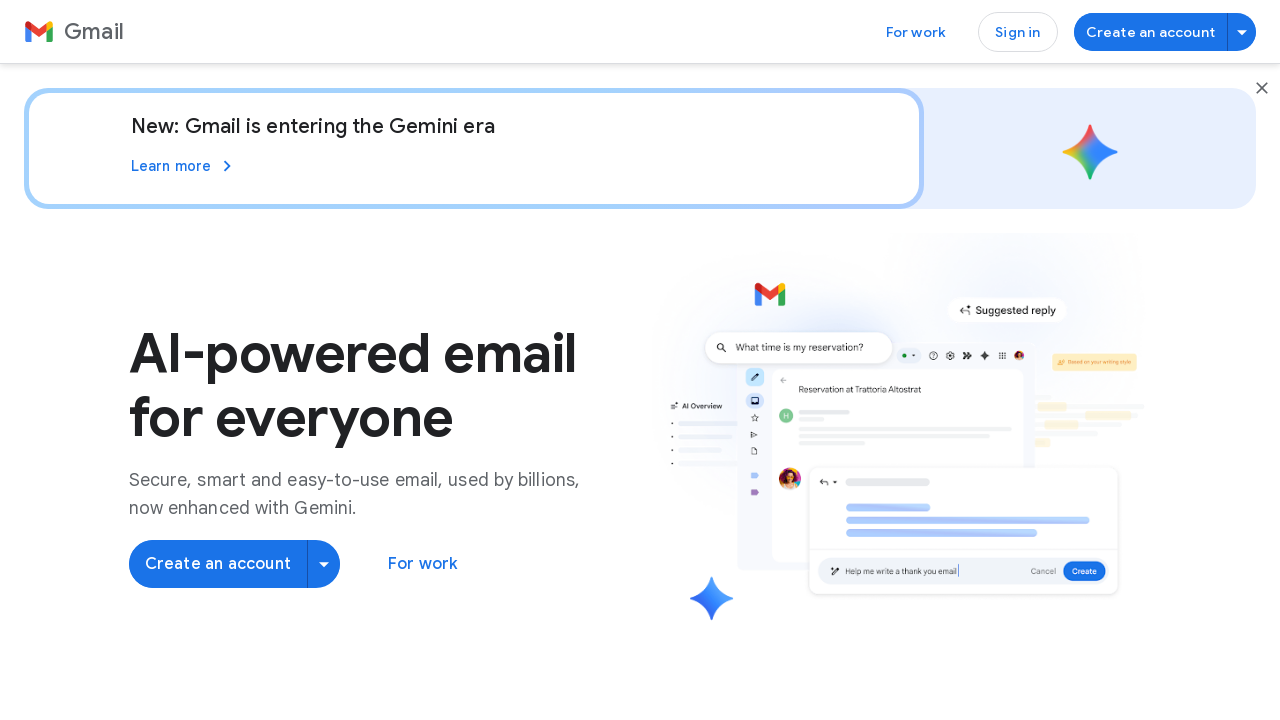

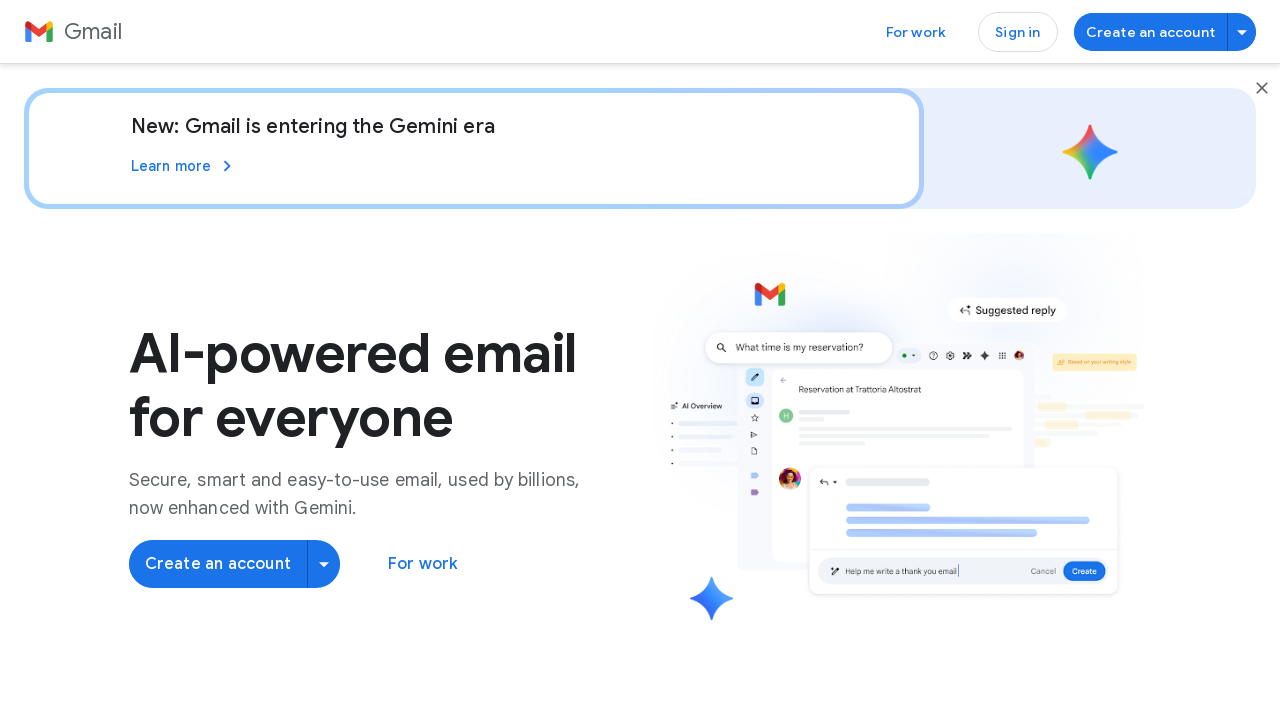